Navigates to a Nurikabe puzzle page and verifies that the puzzle board loads correctly with its cells visible.

Starting URL: https://www.puzzle-nurikabe.com/?size=6

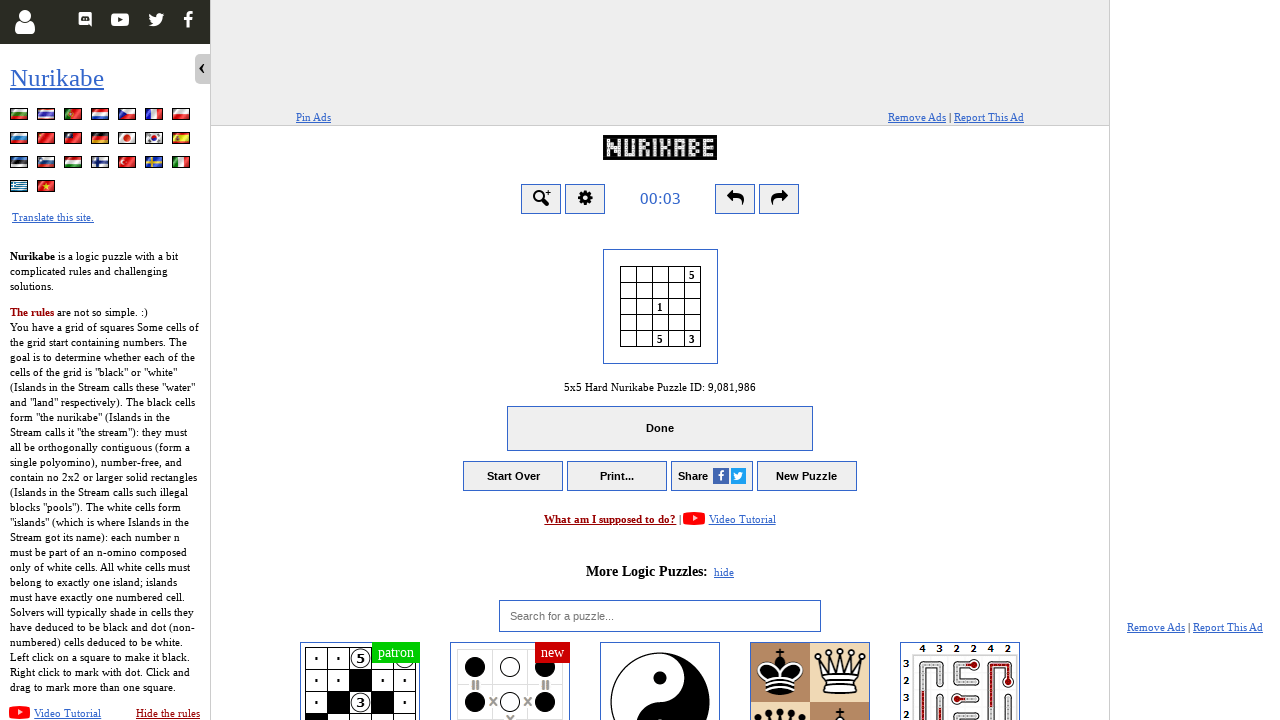

Puzzle board loaded with .board-back selector visible
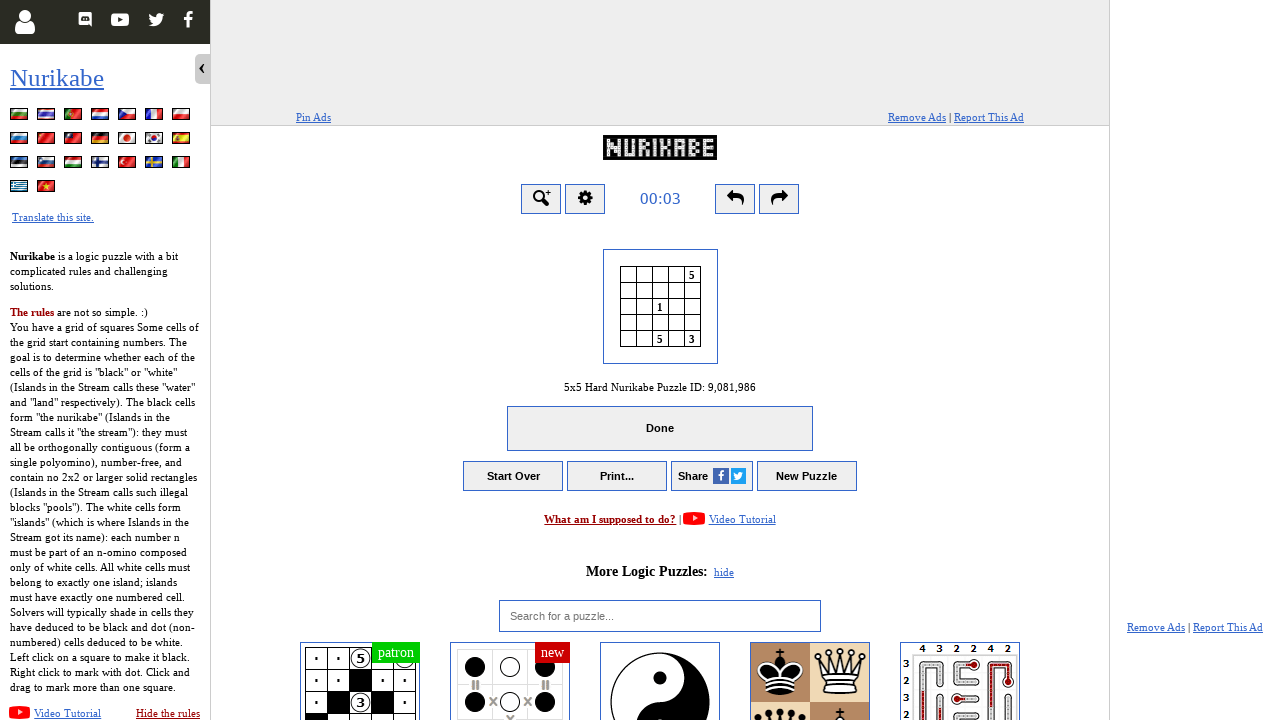

Puzzle cells are present on the board (.board-back .cell-off found)
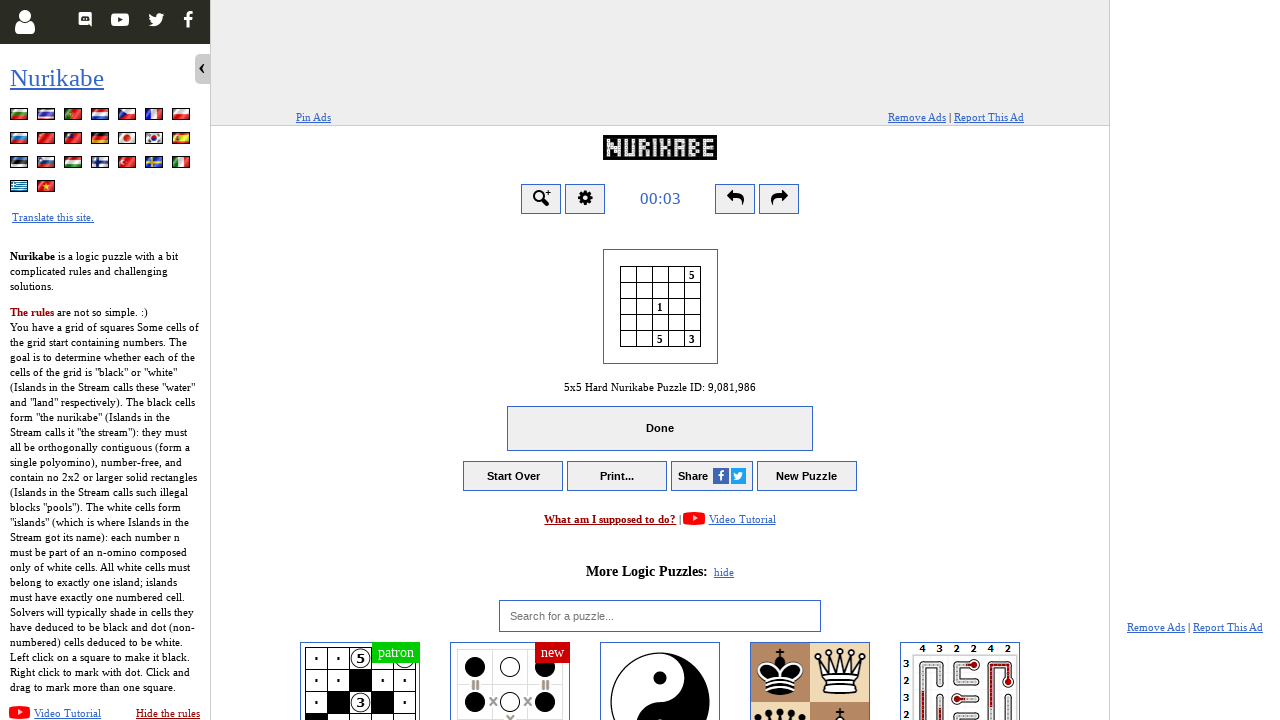

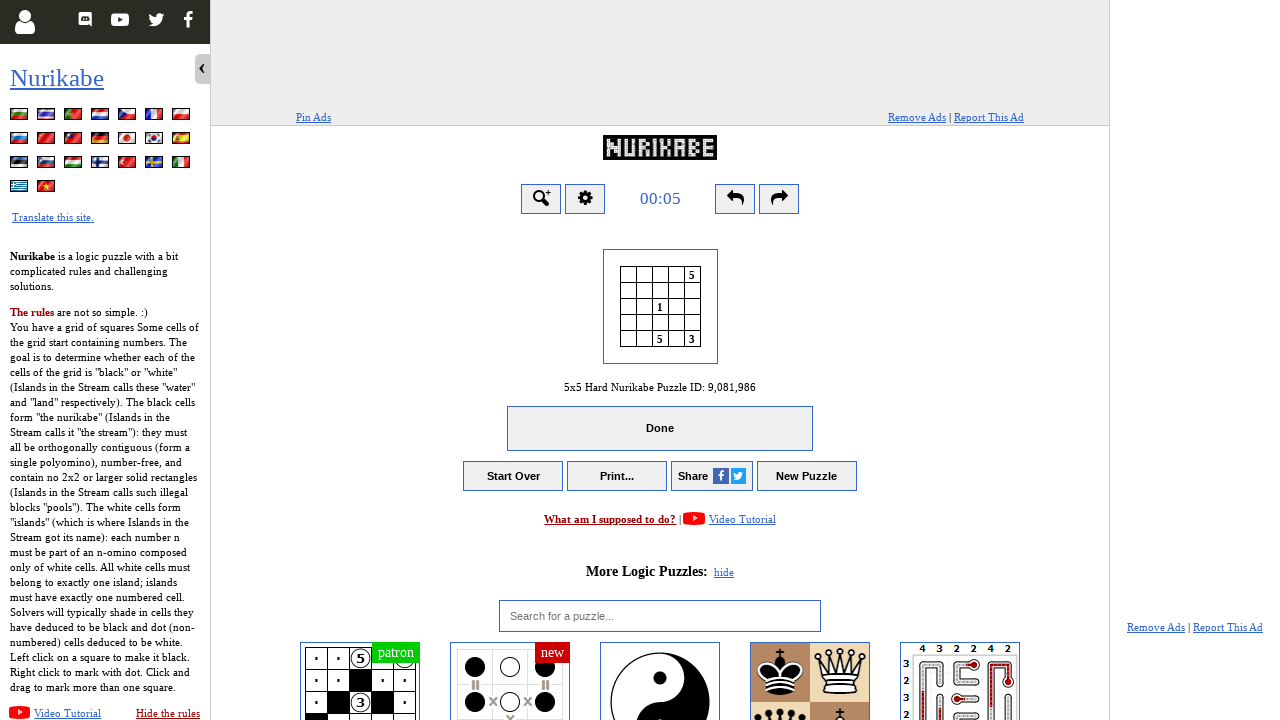